Tests various UI interactions on an automation practice page including filling an autocomplete field, clicking a button to open a window, and clicking a link

Starting URL: https://www.rahulshettyacademy.com/AutomationPractice/

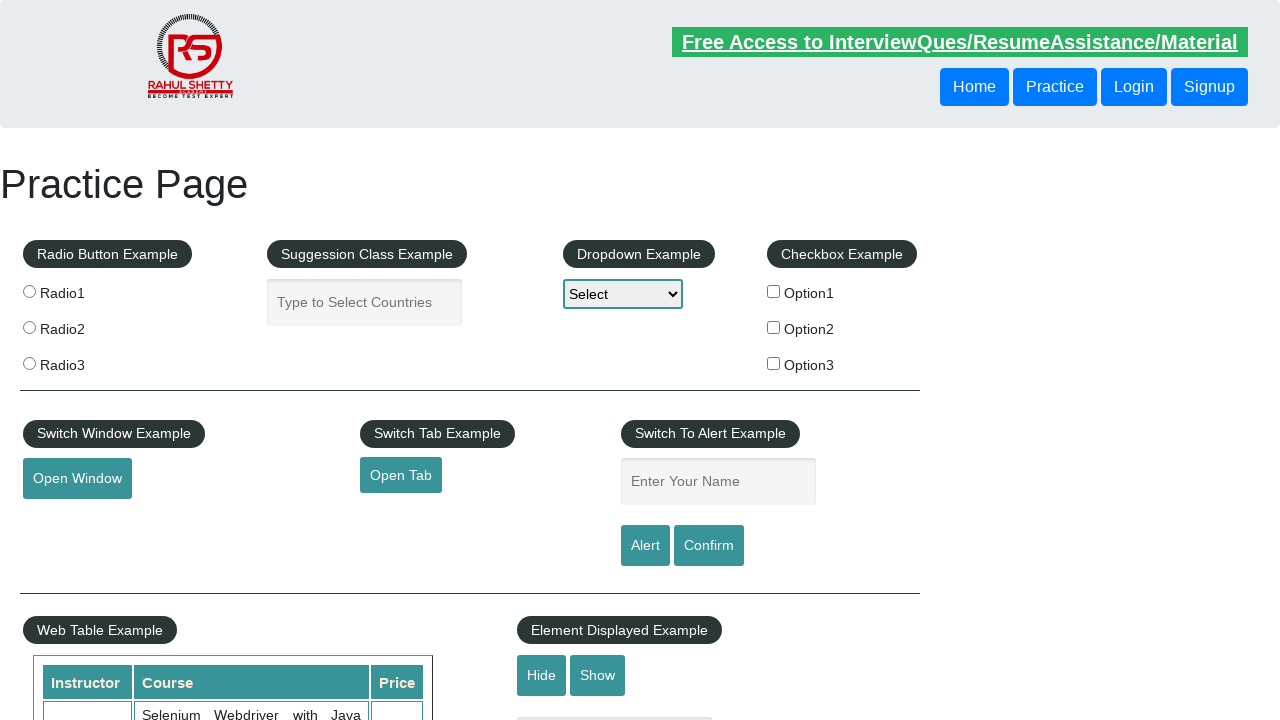

Filled autocomplete field with 'Hello....' on #autocomplete
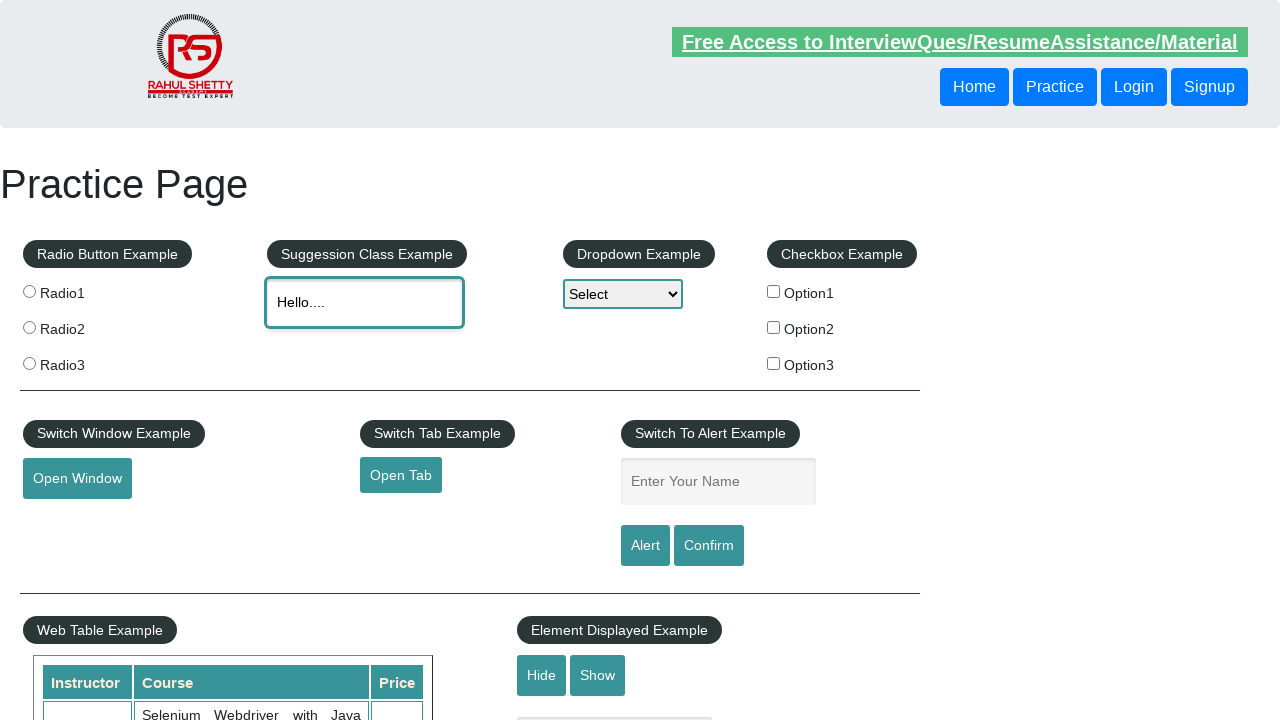

Clicked open window button at (77, 479) on #openwindow
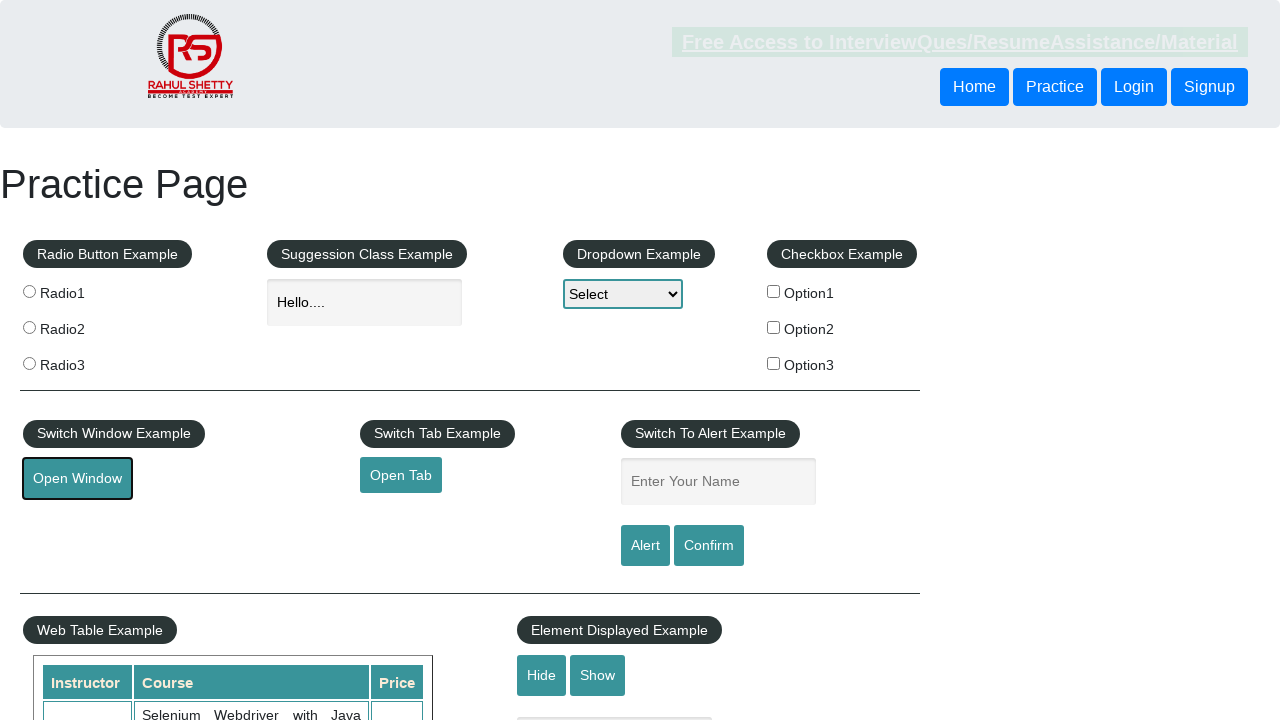

Clicked REST API link at (251, 361) on text=REST API
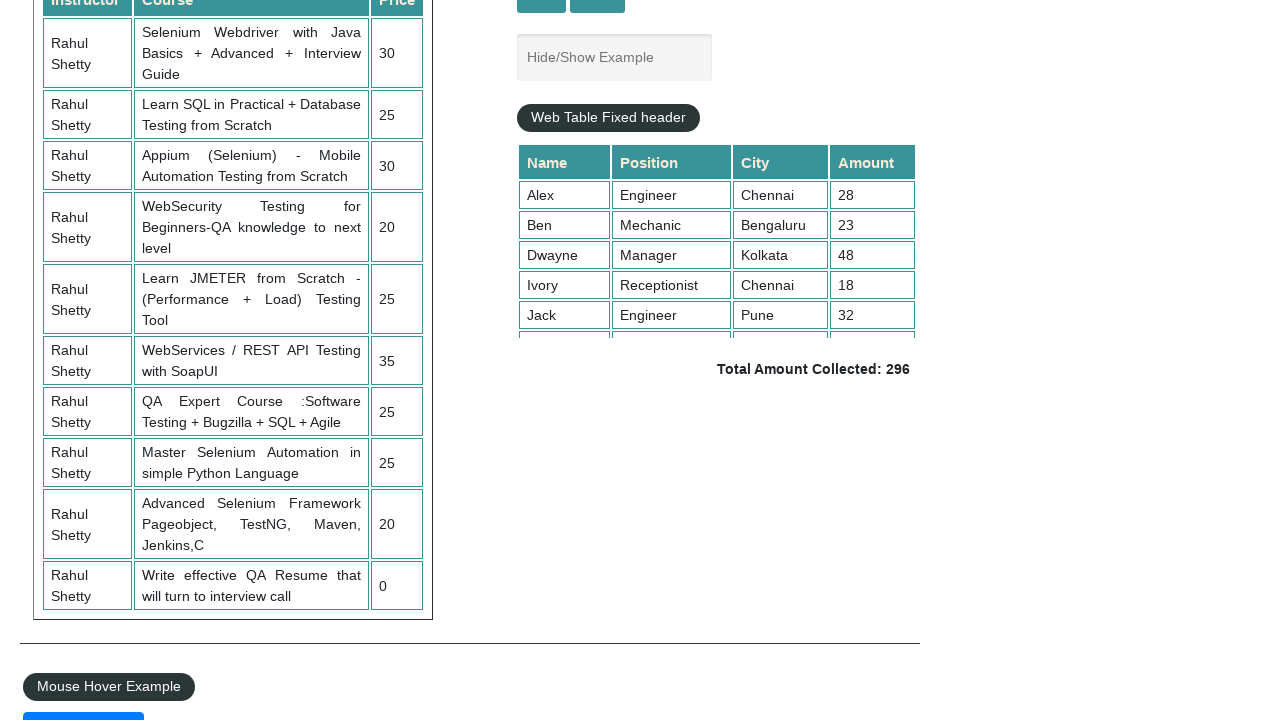

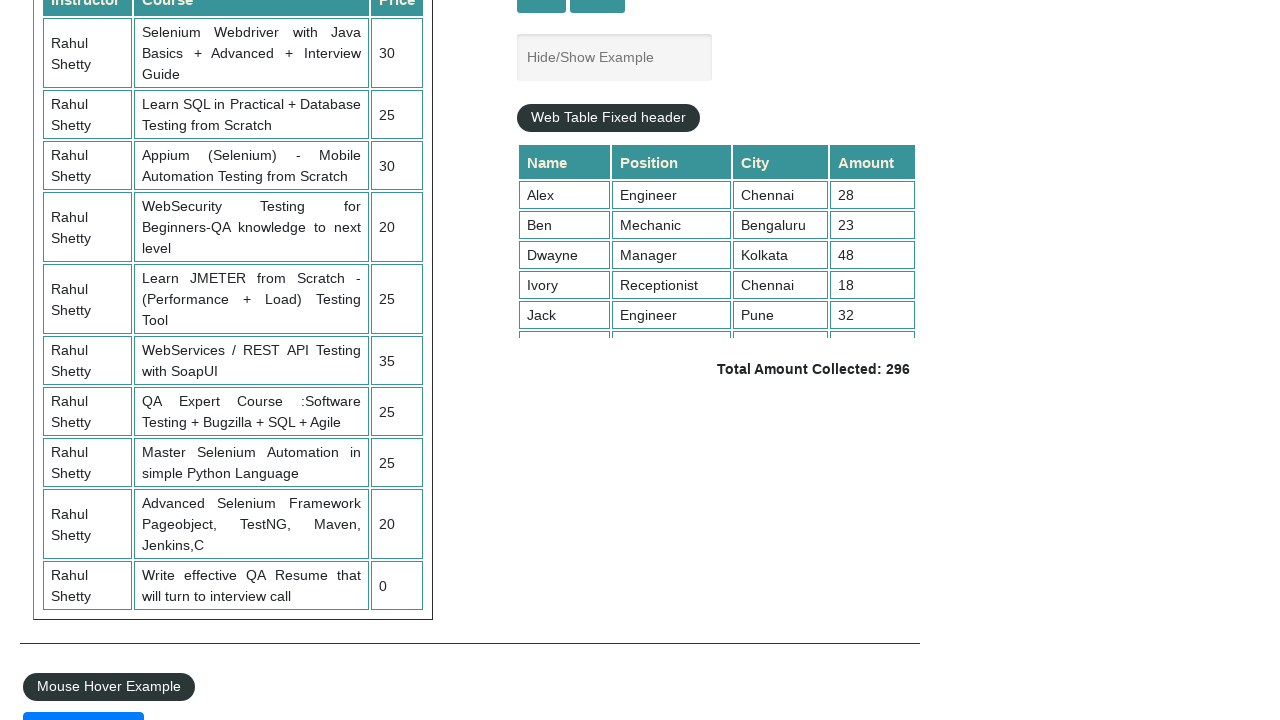